Tests the name field by entering numeric values and verifying the input behavior

Starting URL: https://carros-crud.vercel.app/

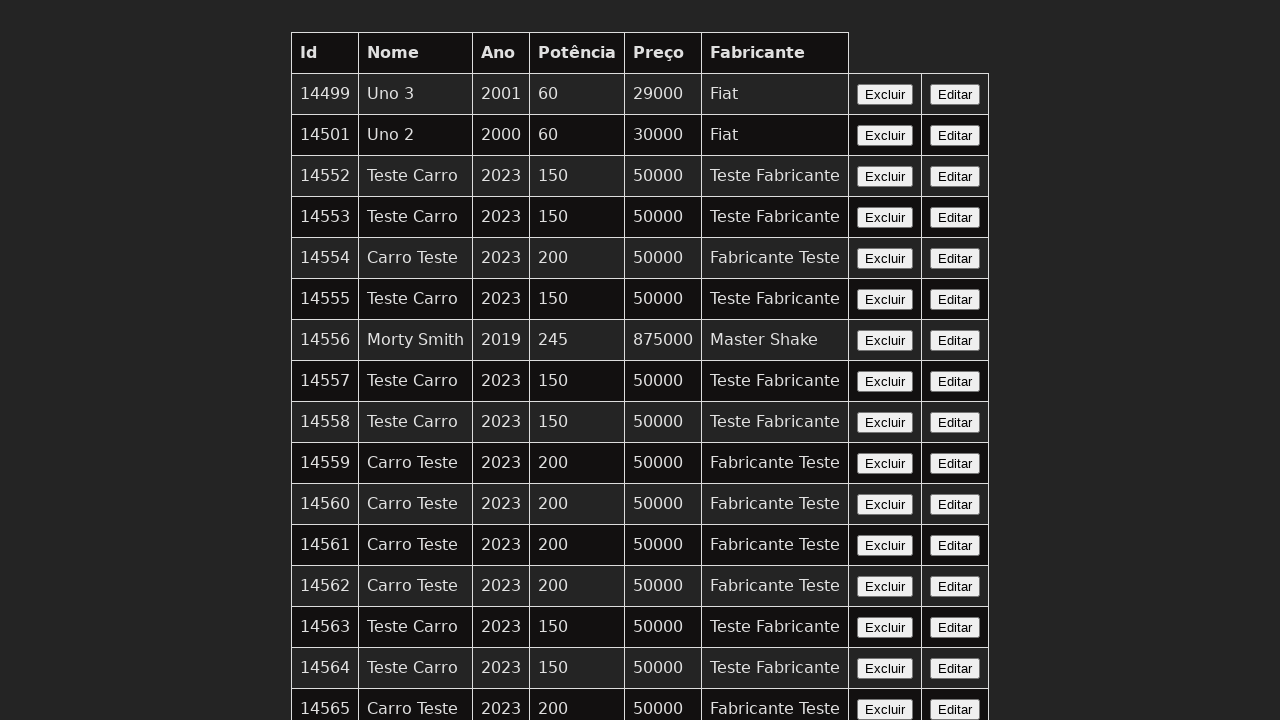

Filled name field with numeric value '123' on input[name='nome']
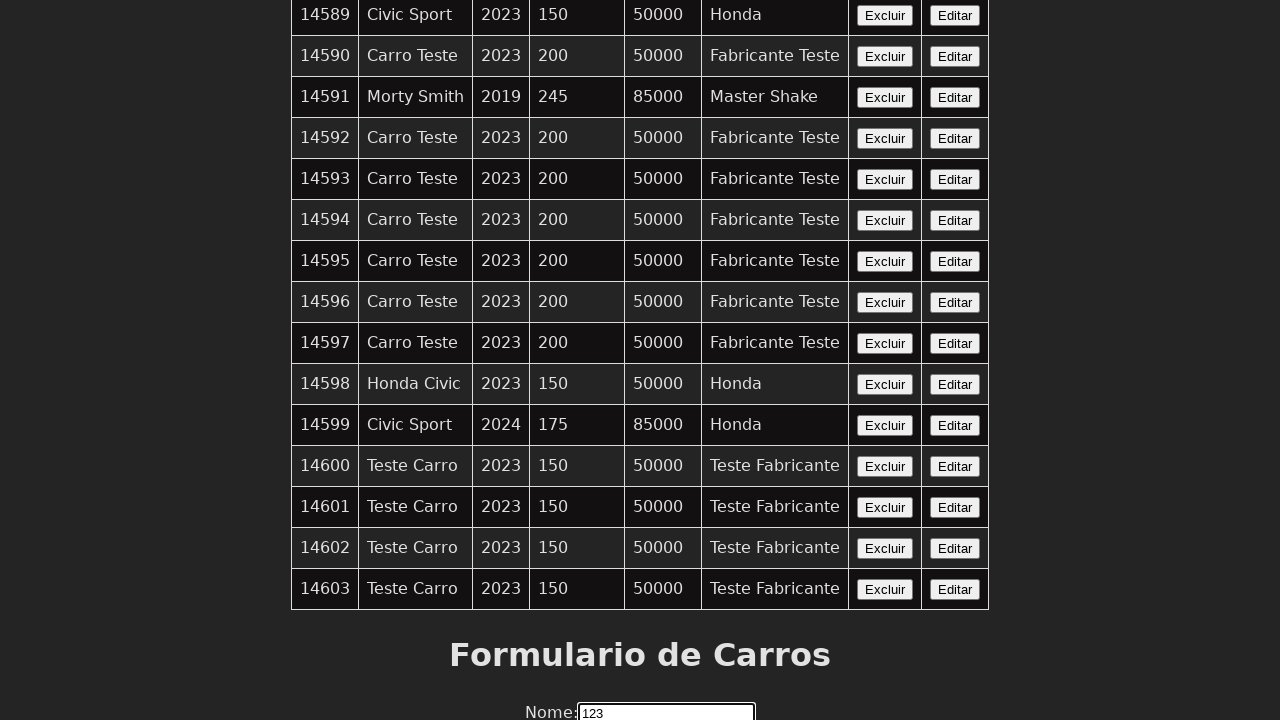

Retrieved entered text from name field
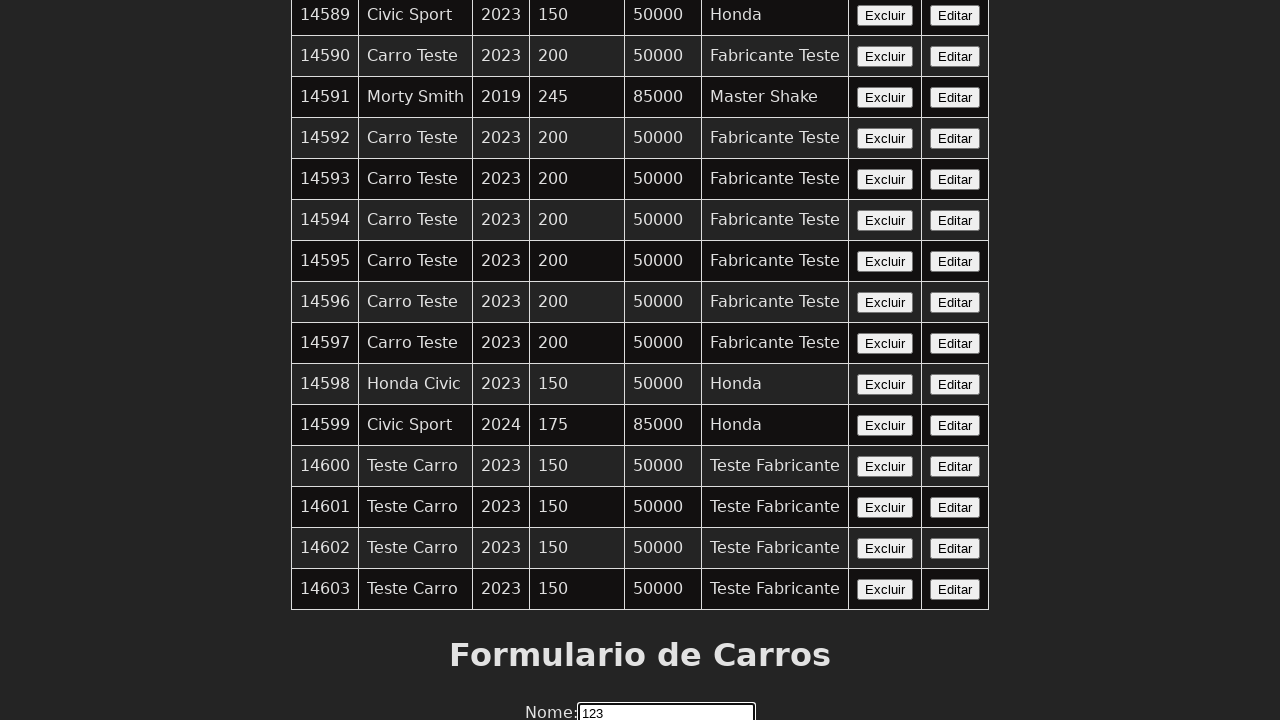

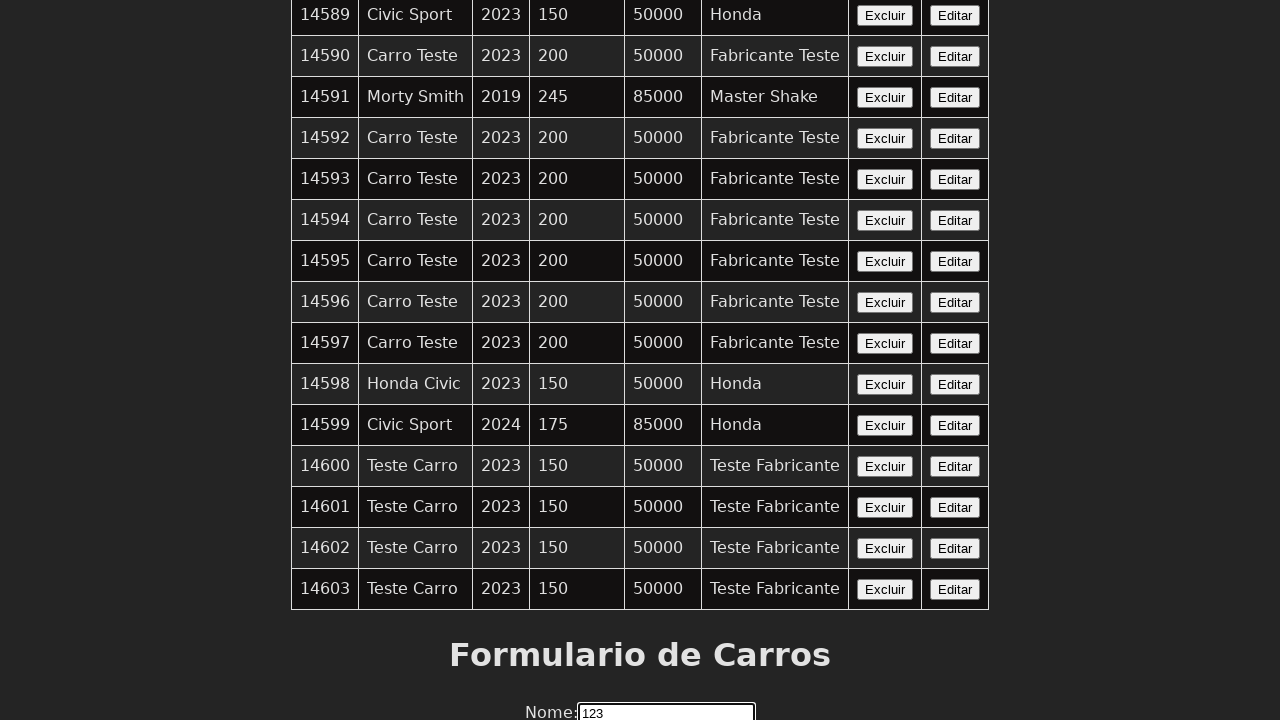